Tests the Career menu navigation by hovering over the menu and clicking on the Unsolicited Application submenu

Starting URL: http://rovsing.dk/

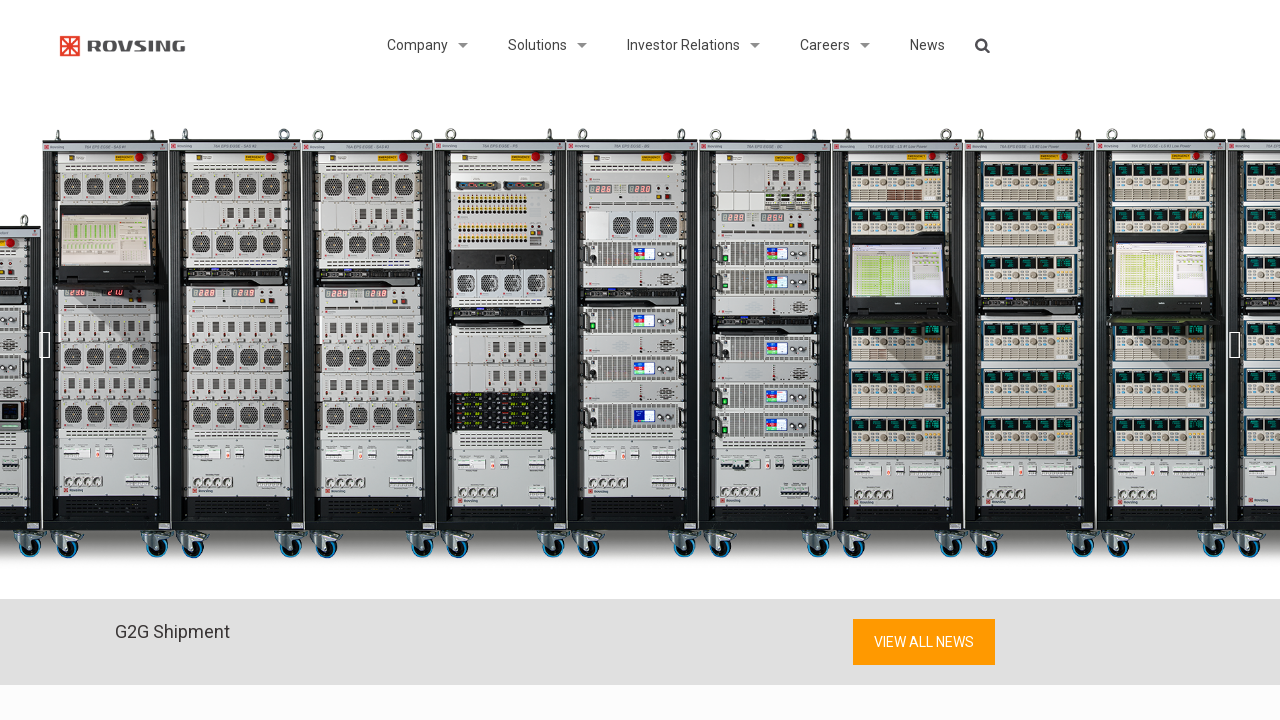

Hovered over Career menu to reveal submenu at (825, 45) on xpath=//li[@id='menu-item-3225']
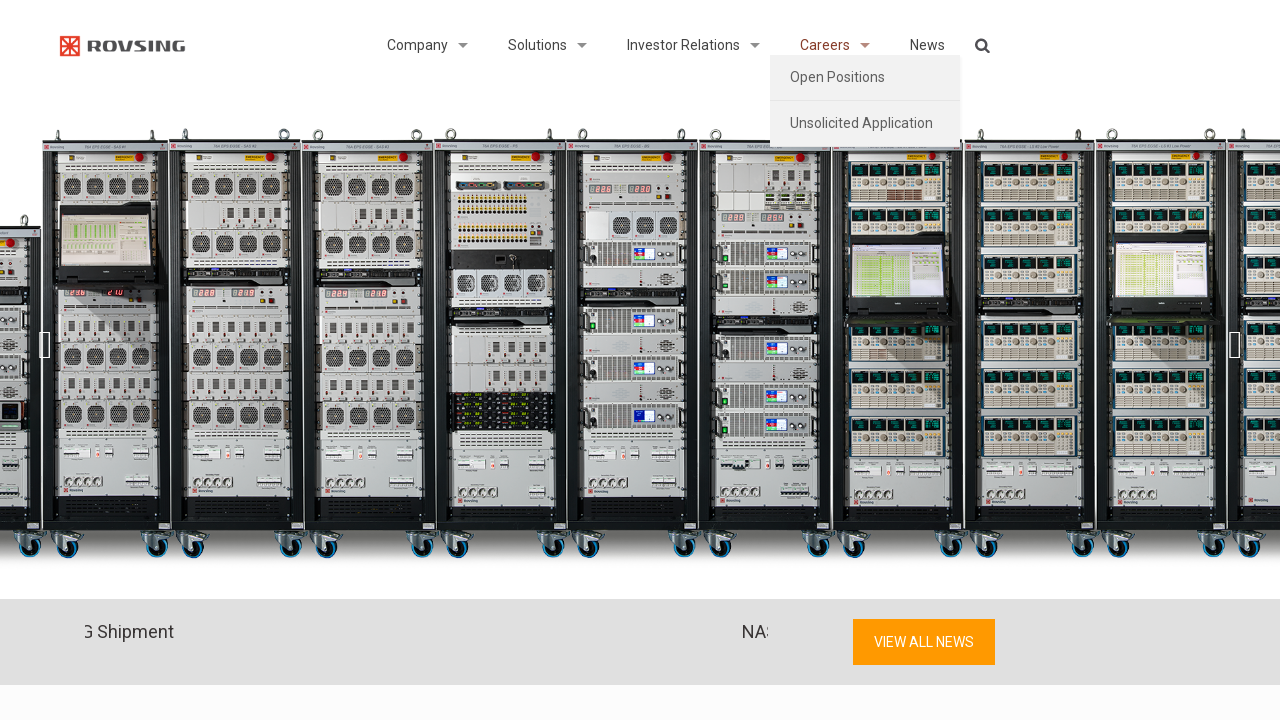

Hovered over Unsolicited Application submenu item at (865, 124) on xpath=//li[@id='menu-item-3002']
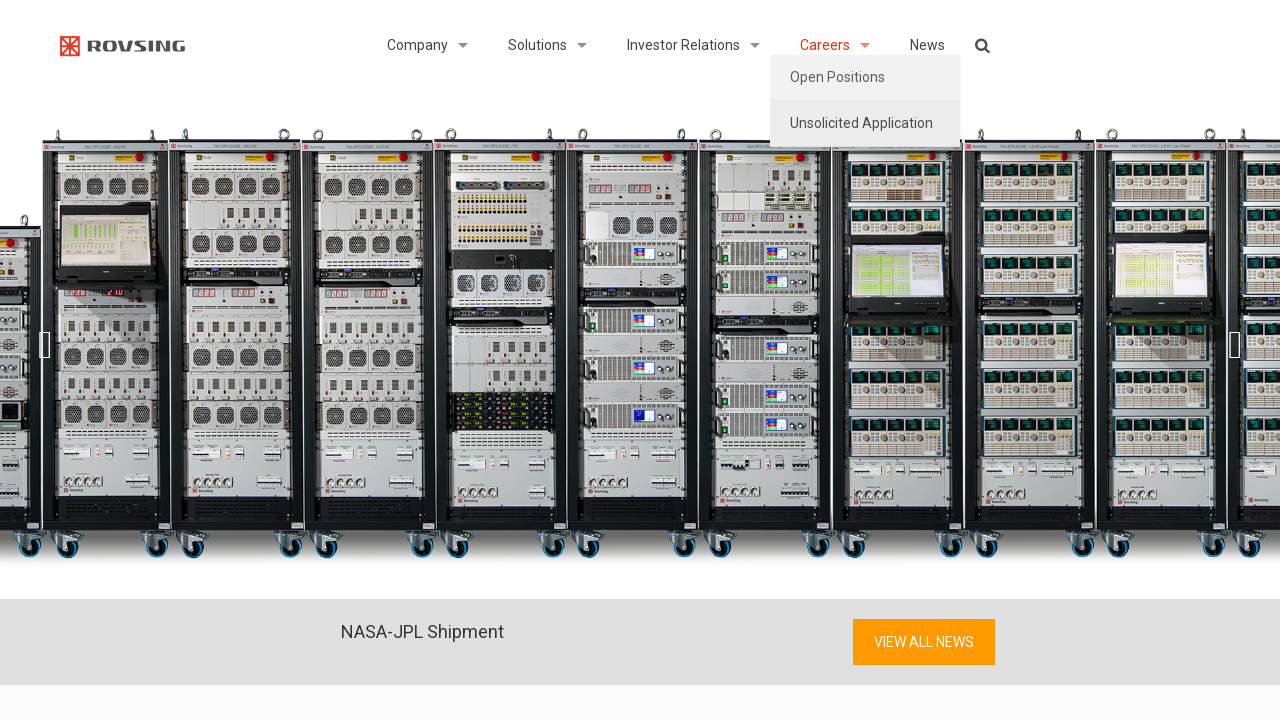

Clicked on Unsolicited Application submenu at (865, 124) on xpath=//li[@id='menu-item-3002']
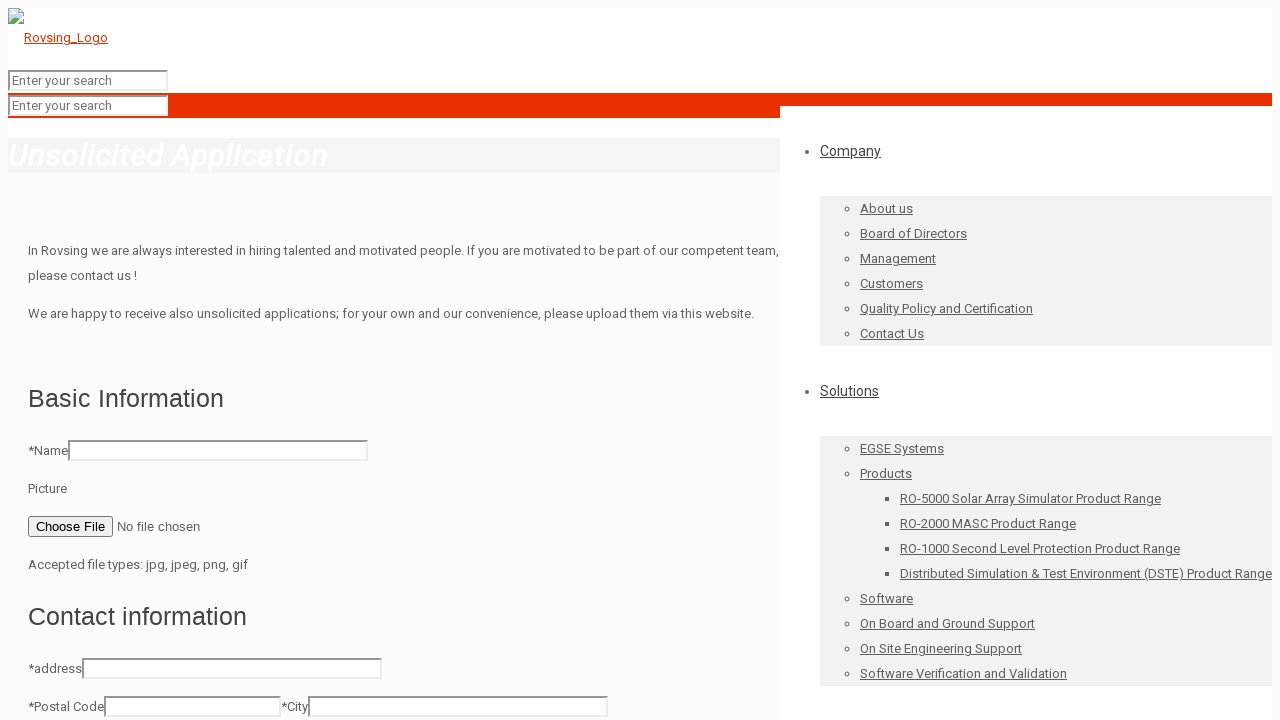

Waited for page to load (networkidle)
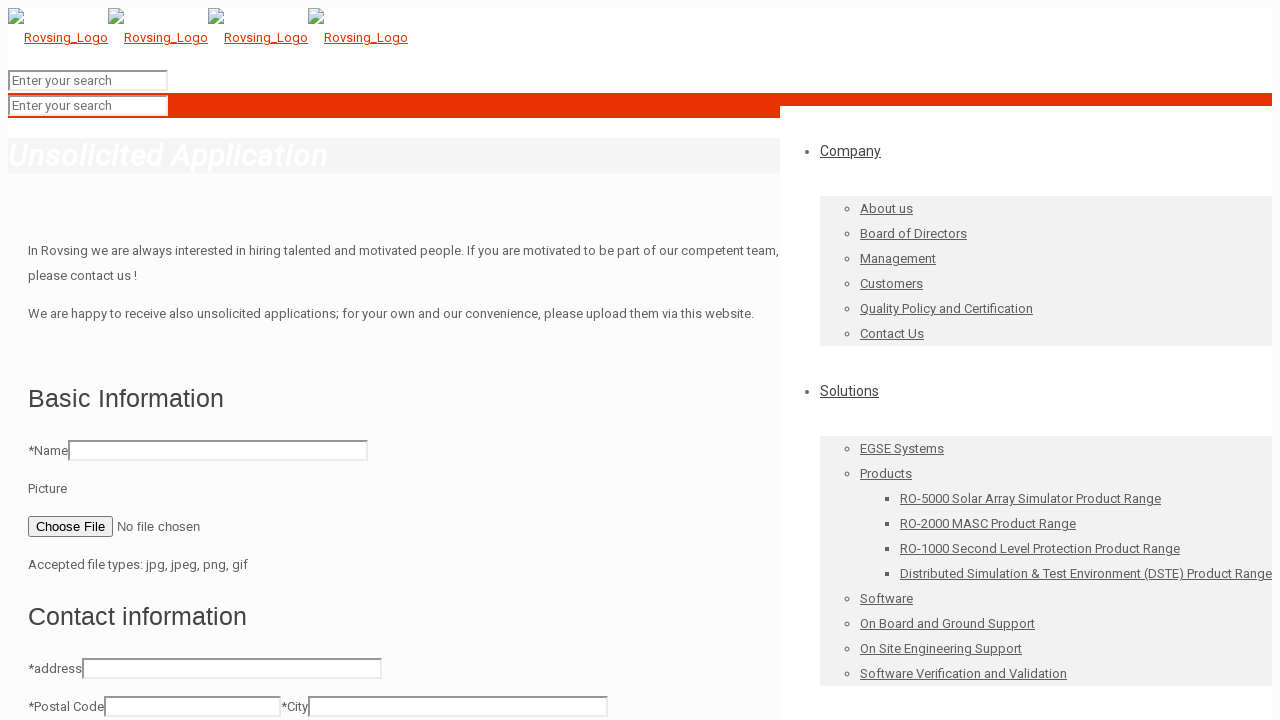

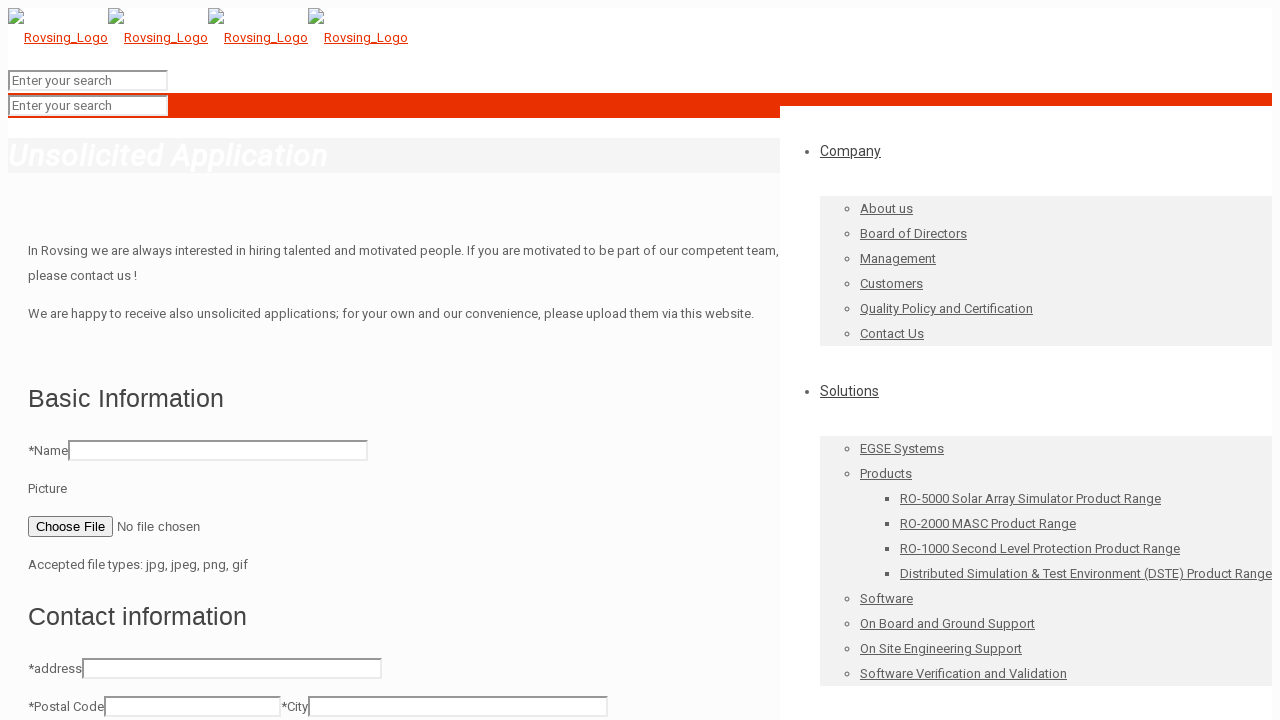